Tests handling of JavaScript confirm dialogs by clicking a button that triggers a confirm dialog and accepting it

Starting URL: http://the-internet.herokuapp.com/javascript_alerts

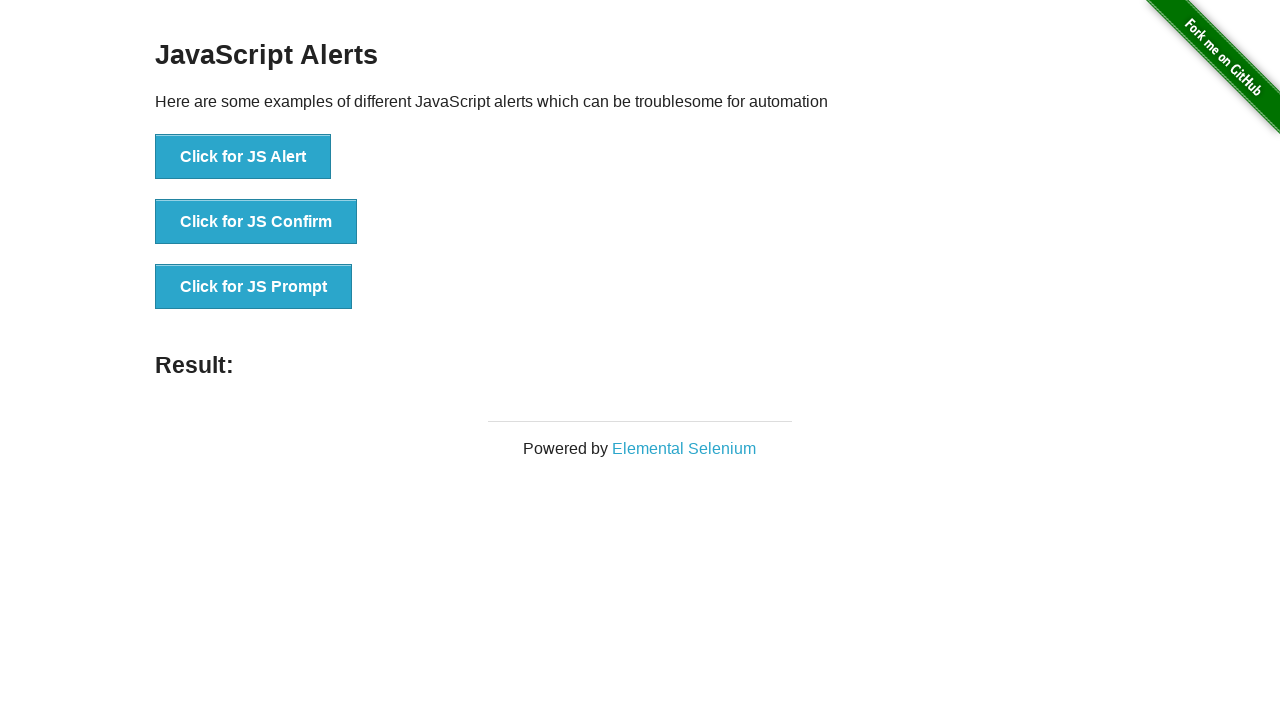

Registered dialog handler to accept confirm dialogs
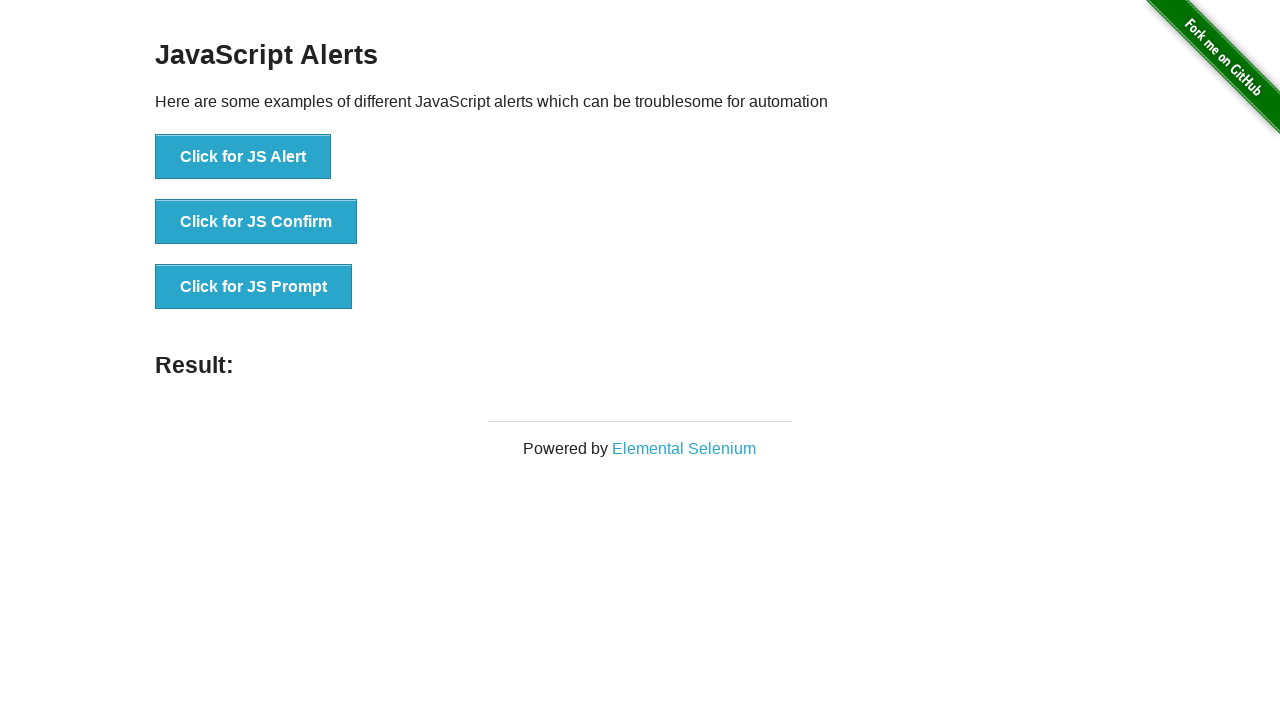

Clicked button to trigger JavaScript confirm dialog at (256, 222) on button[onclick='jsConfirm()']
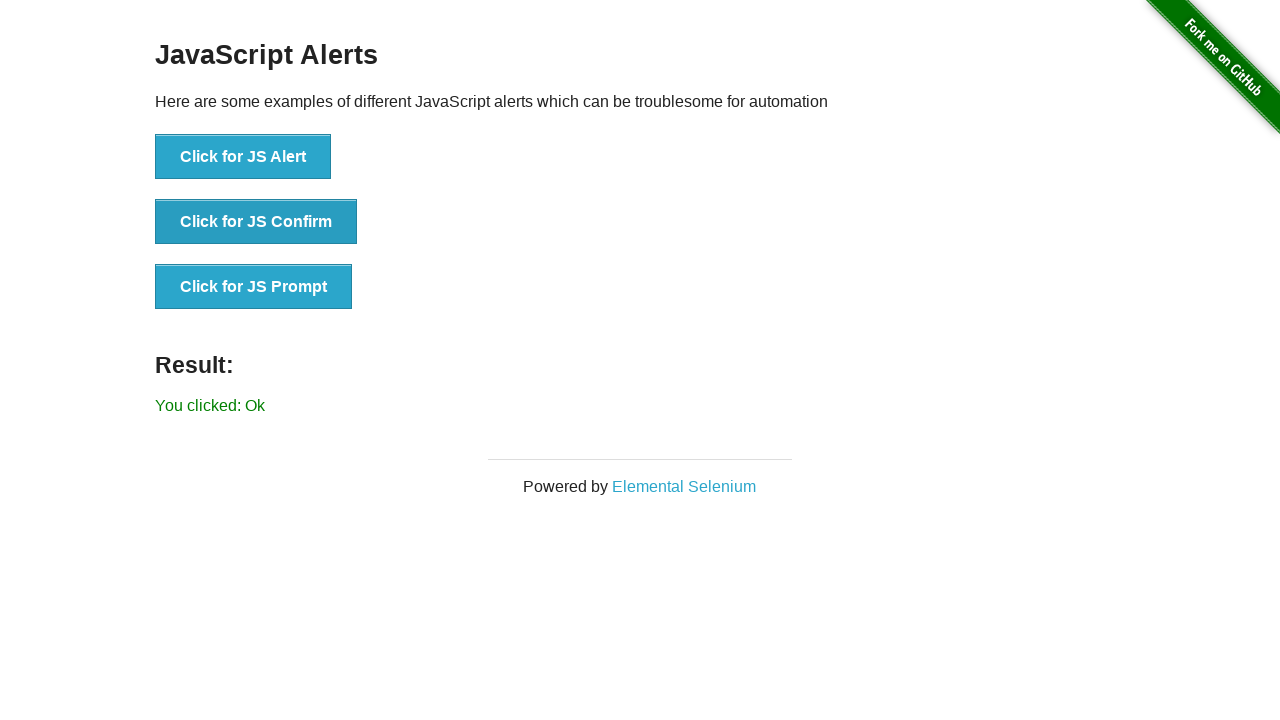

Confirm dialog was accepted and result element appeared
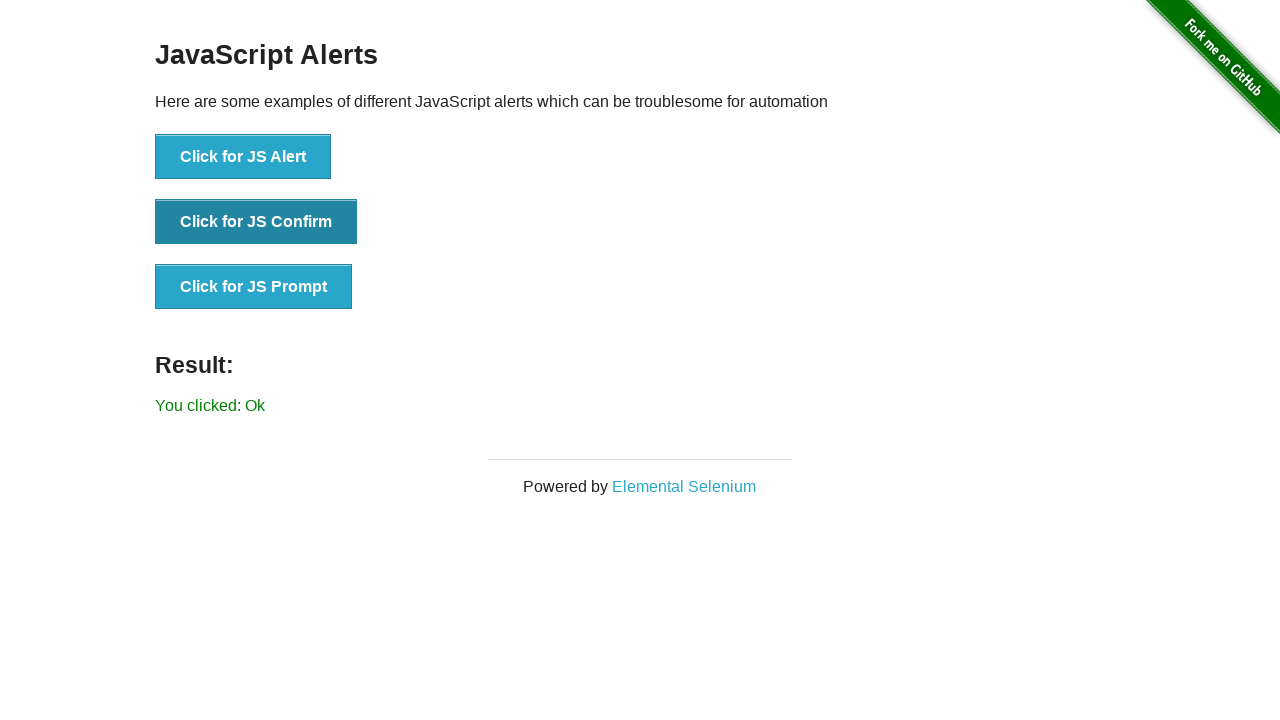

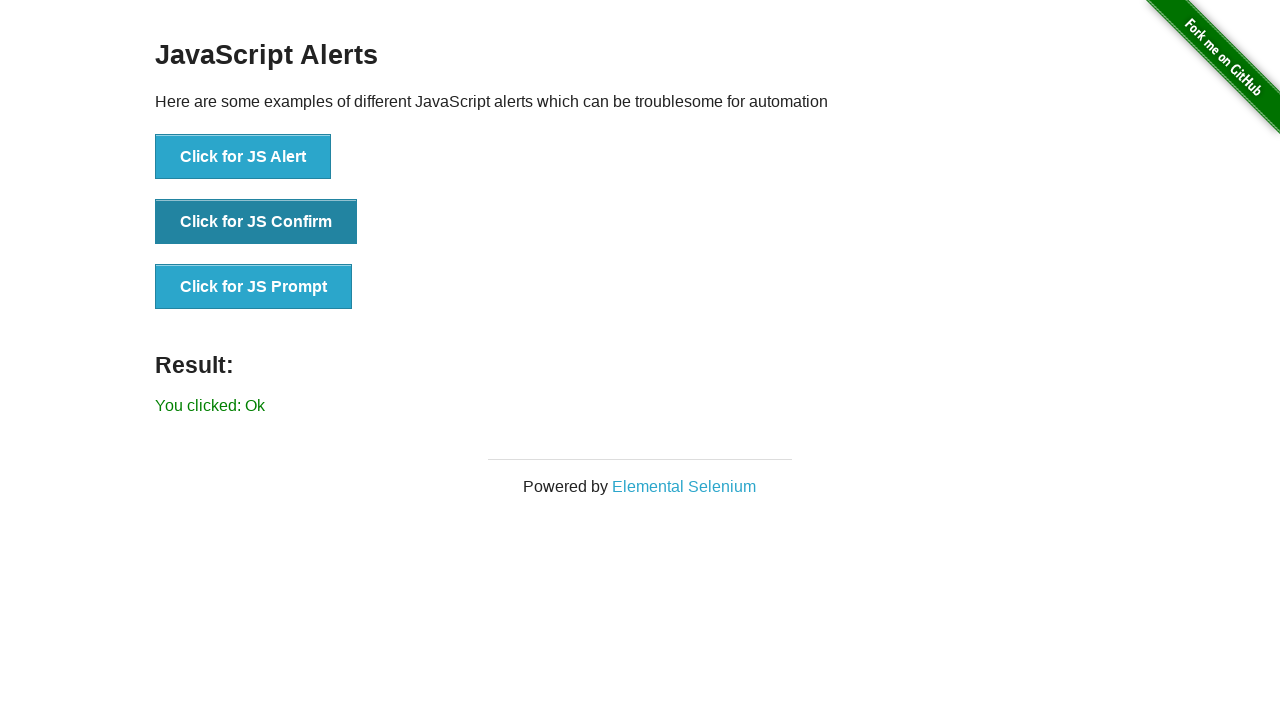